Clicks on link containing partial text "Dynamic C" to navigate to dynamic controls page

Starting URL: https://the-internet.herokuapp.com/

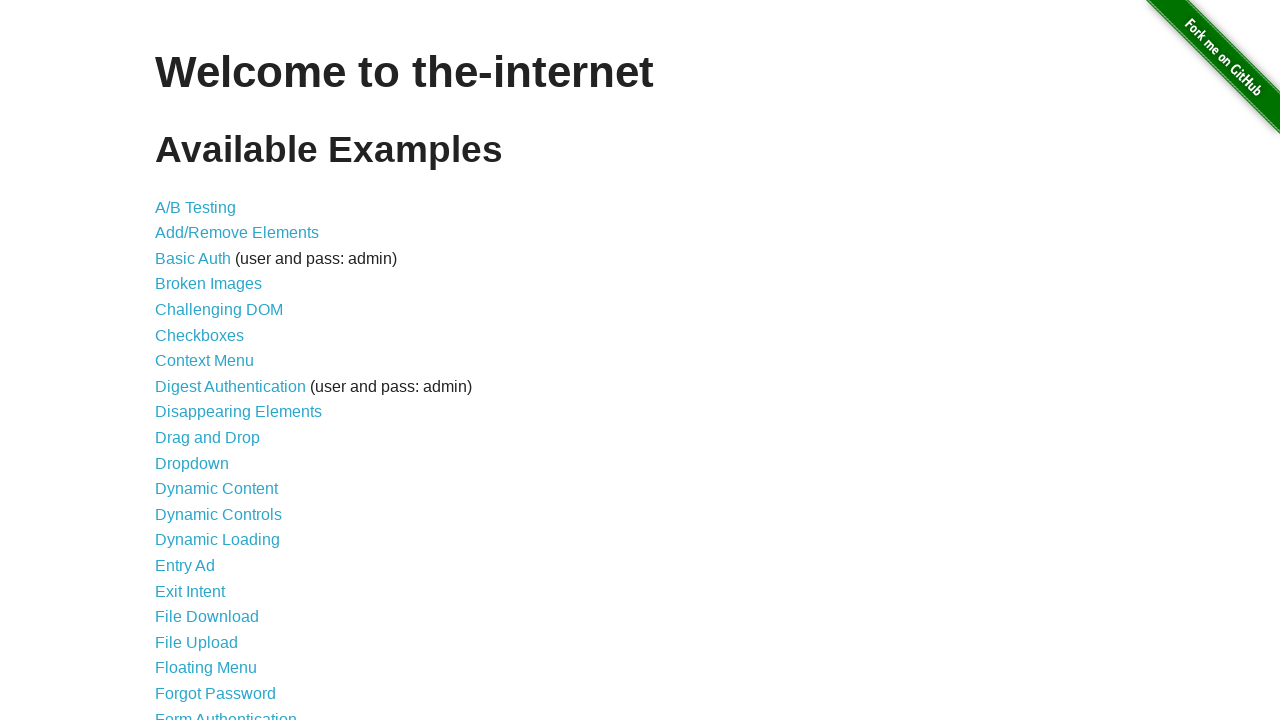

Clicked on link containing partial text 'Dynamic C' to navigate to dynamic controls page at (216, 489) on text=/.*Dynamic C.*/
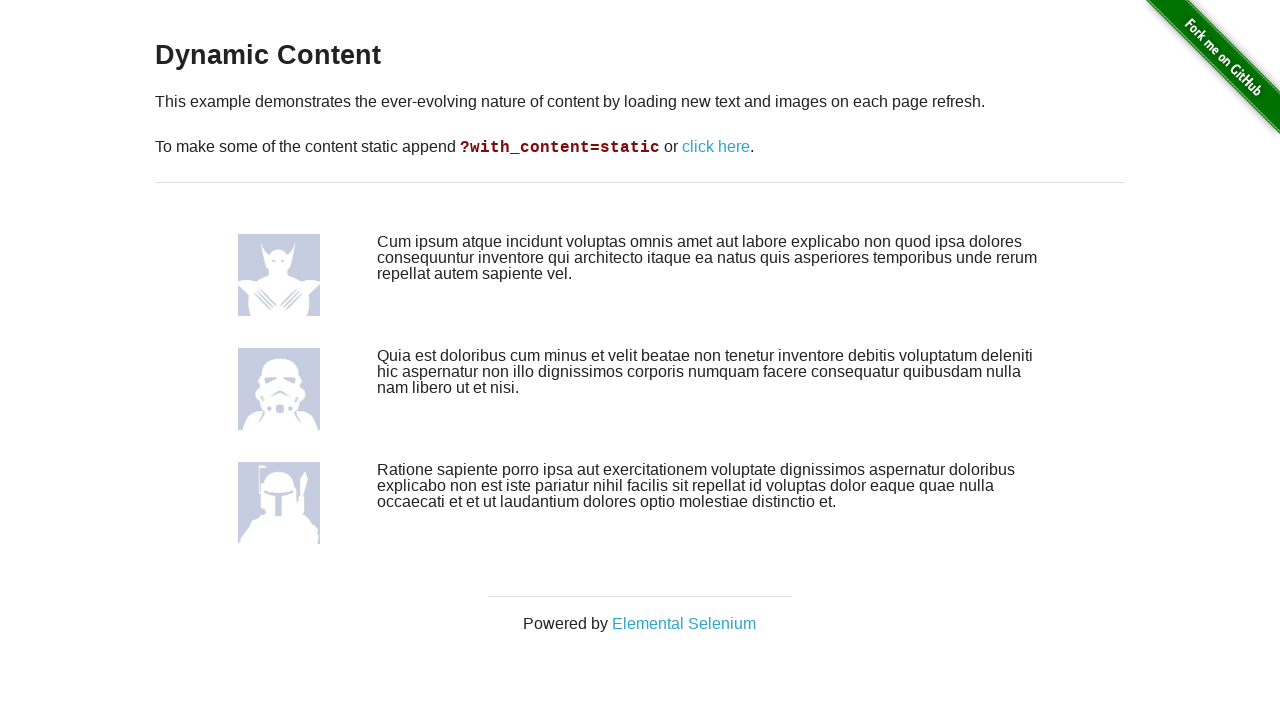

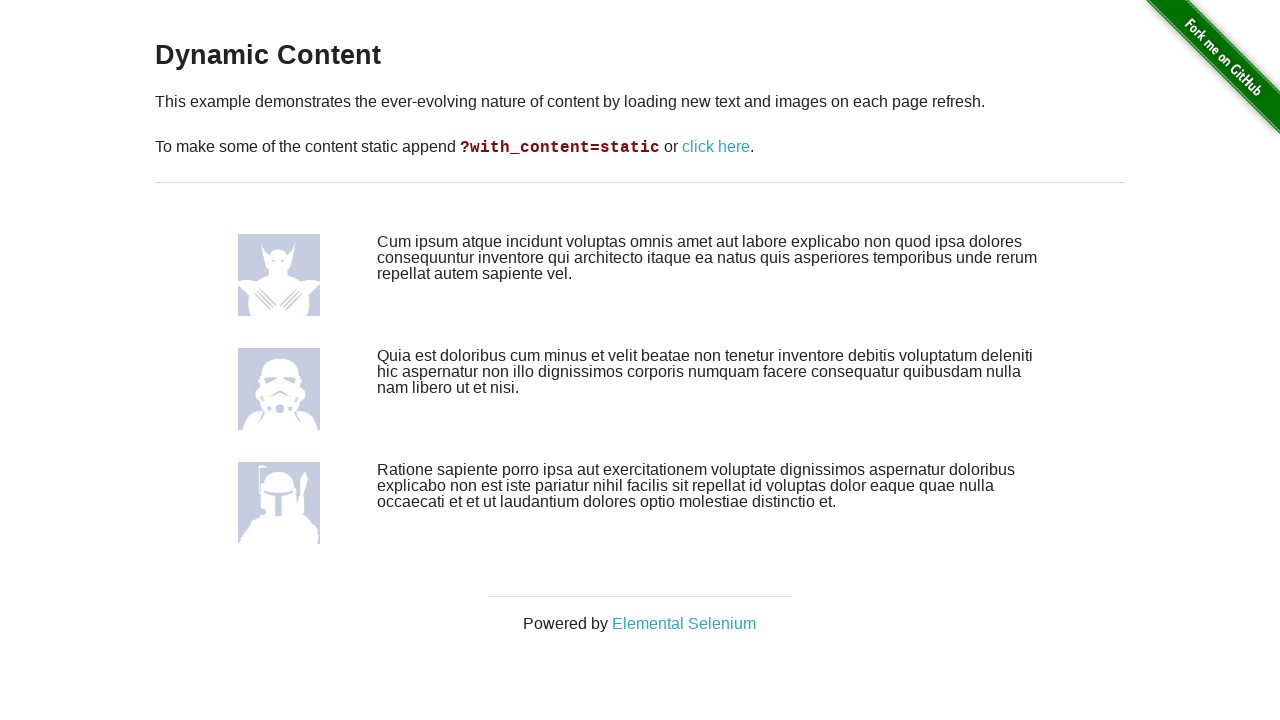